Tests the drag functionality on jQuery UI demo page by dragging an element to a new position

Starting URL: https://jqueryui.com/draggable/

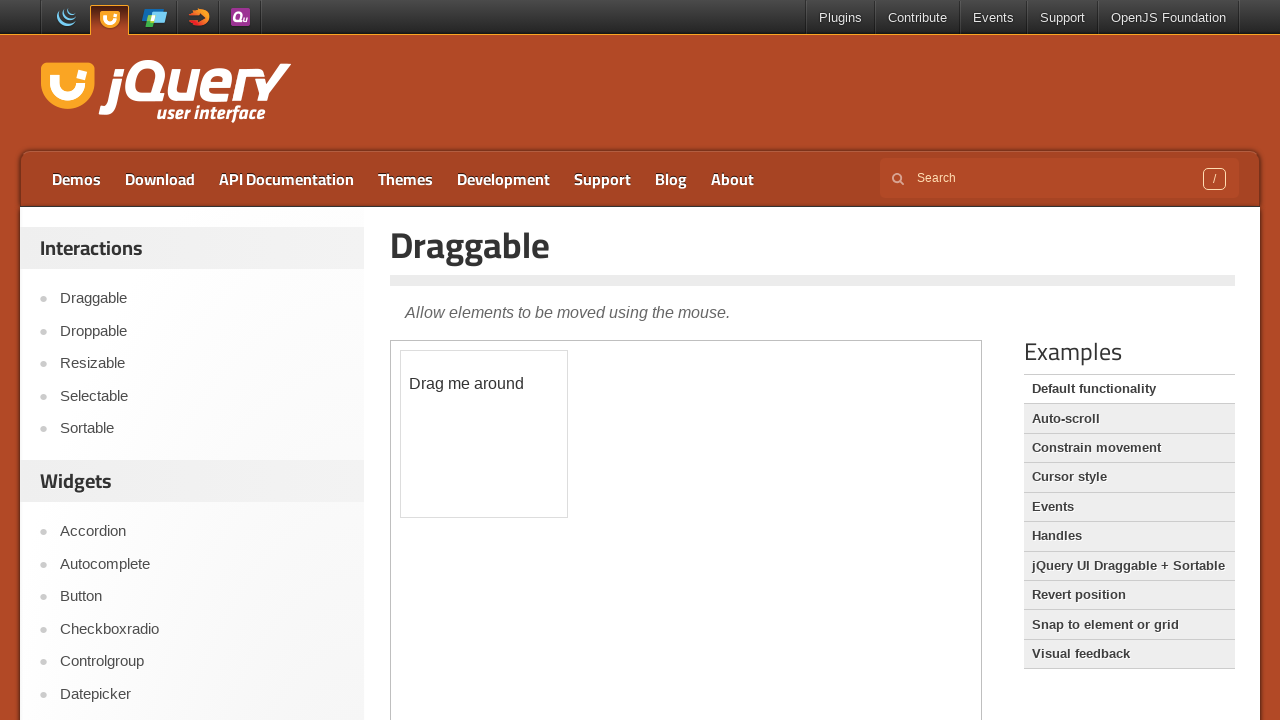

Located the iframe containing the draggable demo
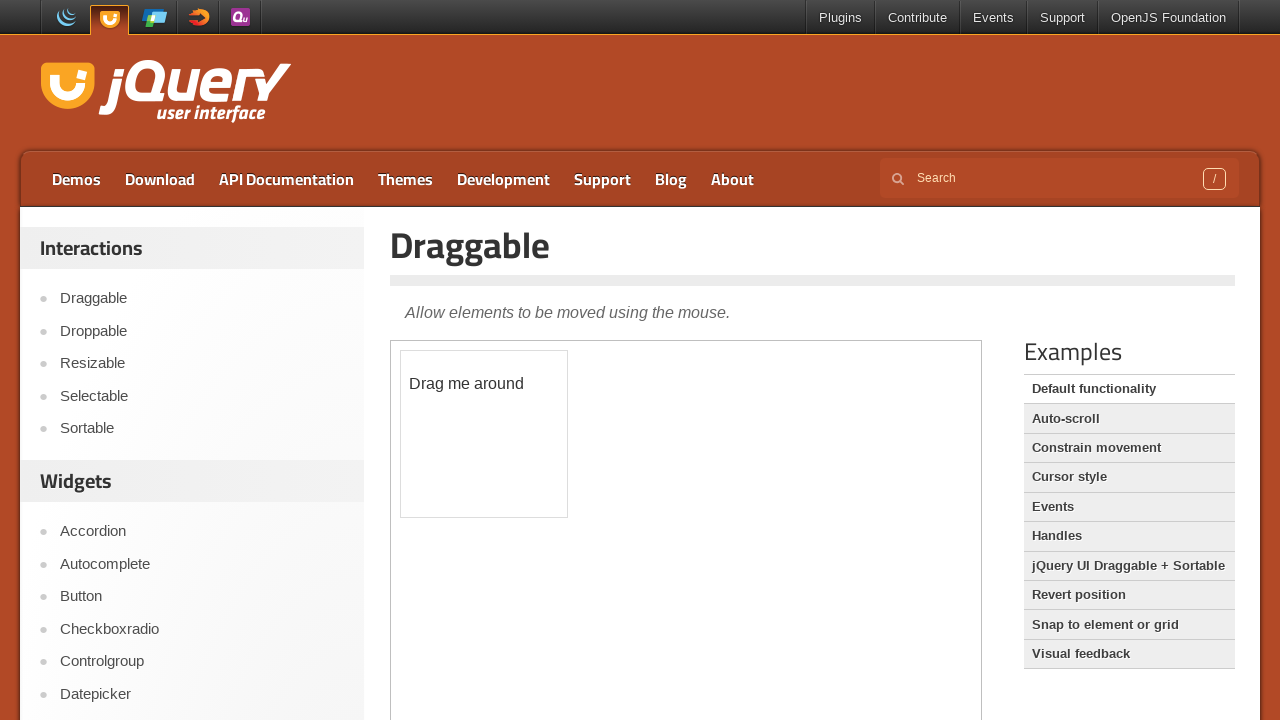

Located the draggable element within the iframe
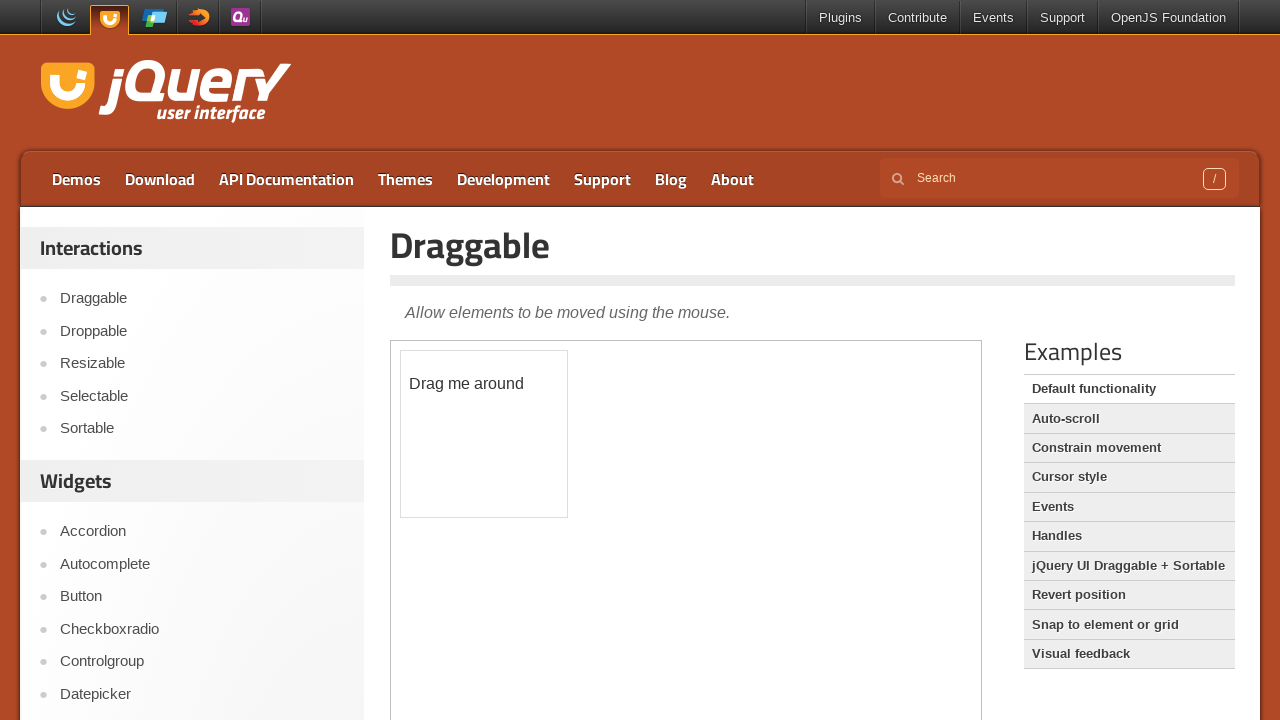

Retrieved bounding box of the draggable element
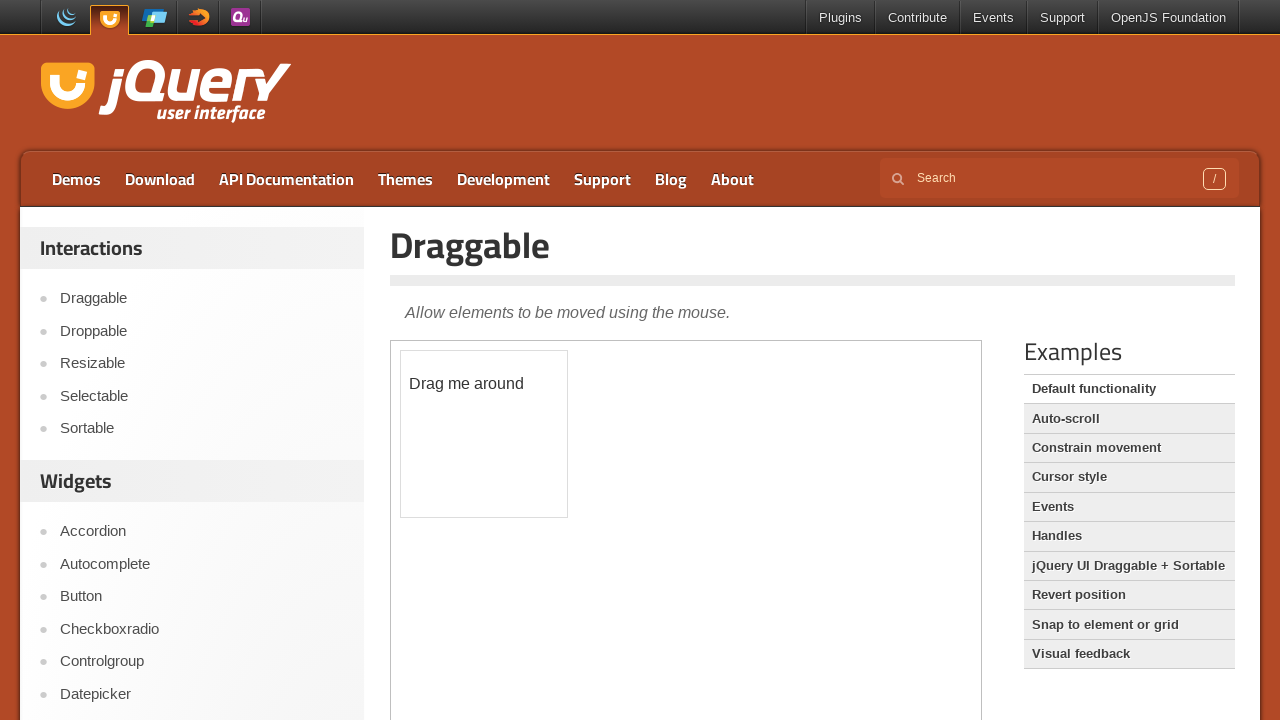

Moved mouse to the center of the draggable element at (484, 434)
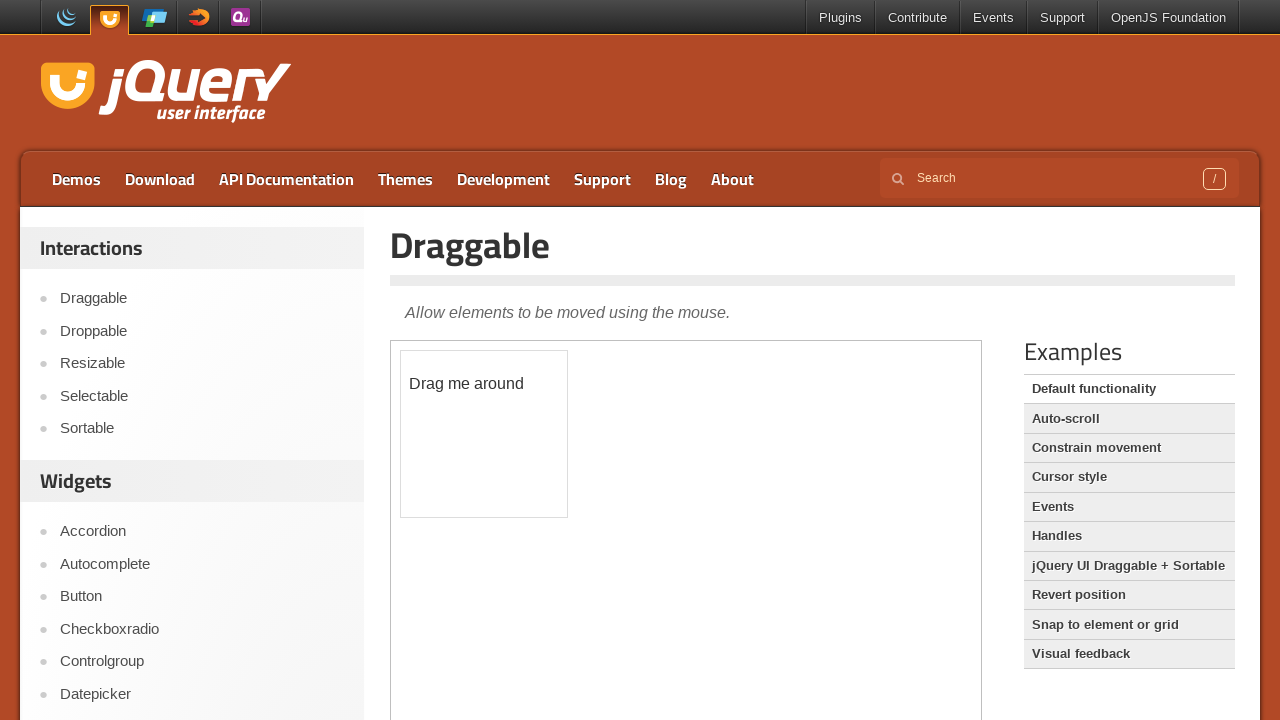

Pressed down the mouse button at (484, 434)
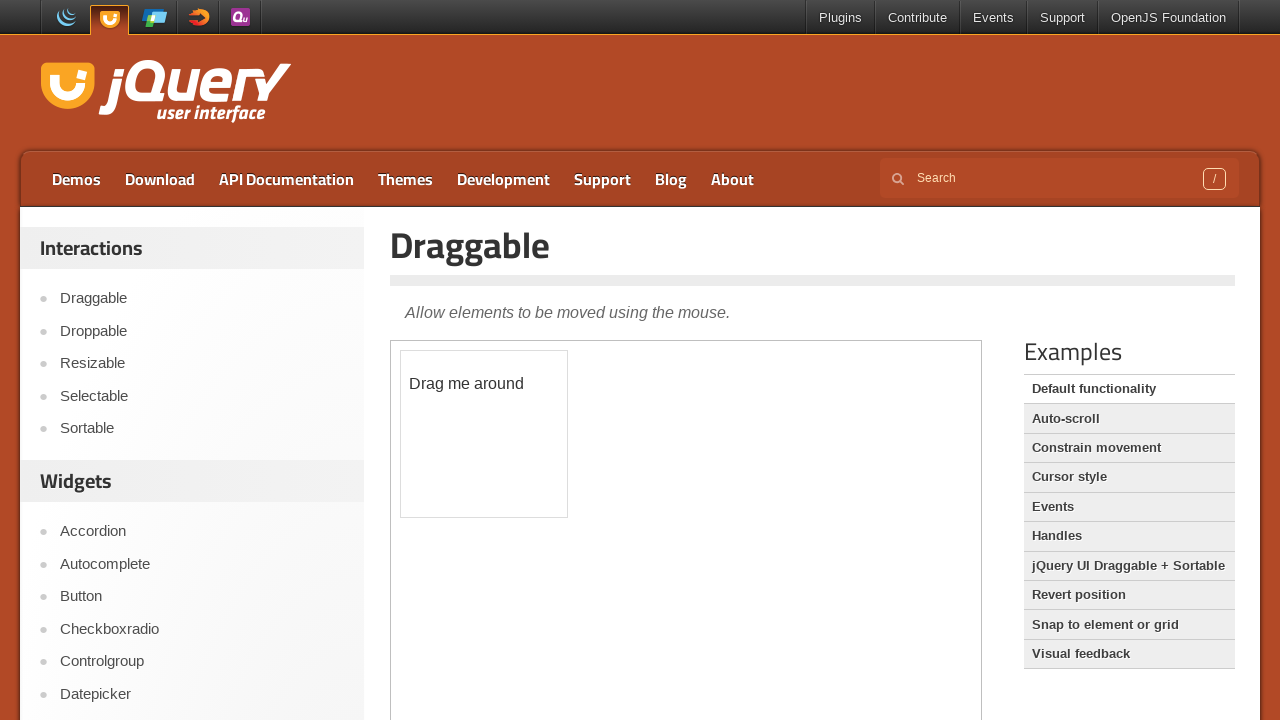

Dragged element 150px horizontally and 100px vertically at (634, 534)
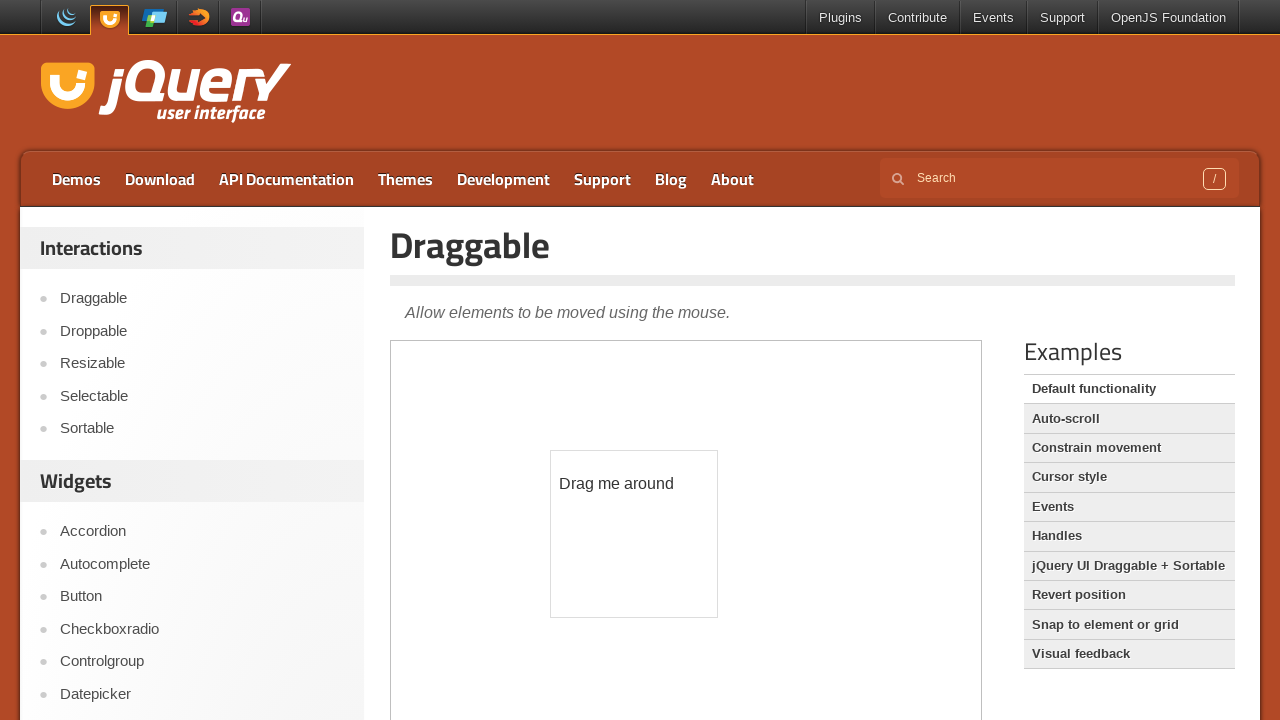

Released the mouse button, completing the drag operation at (634, 534)
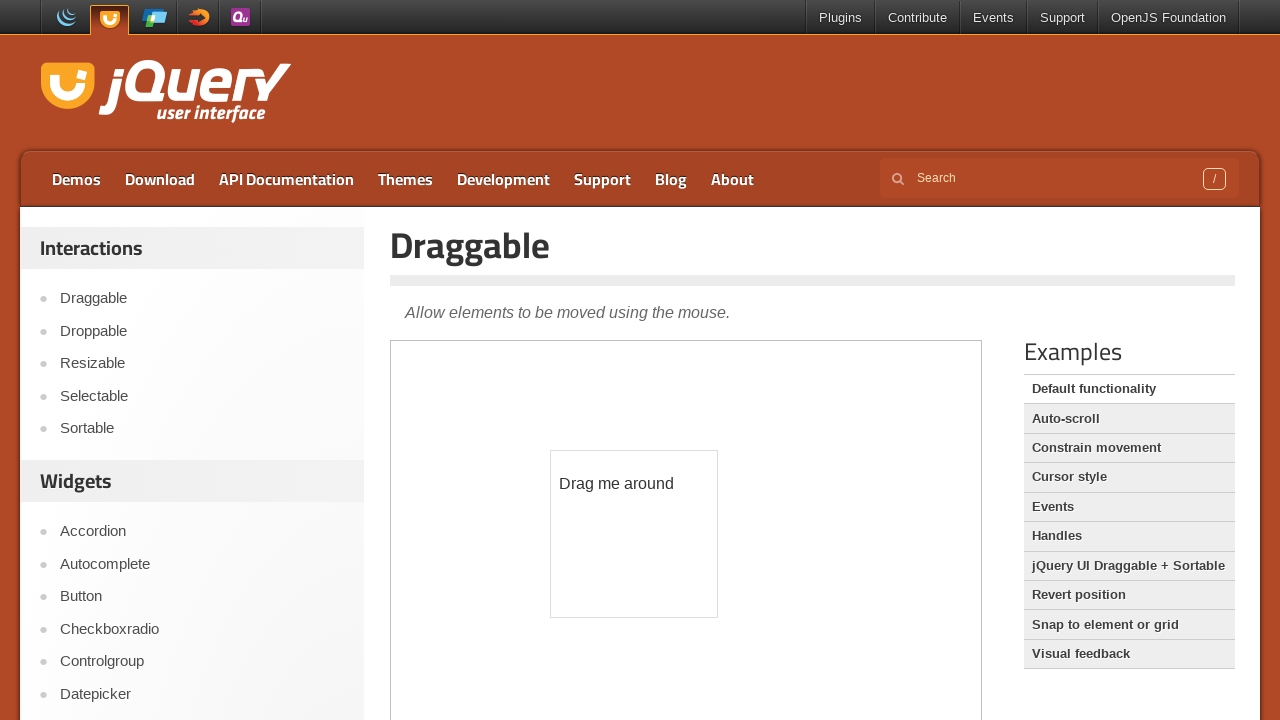

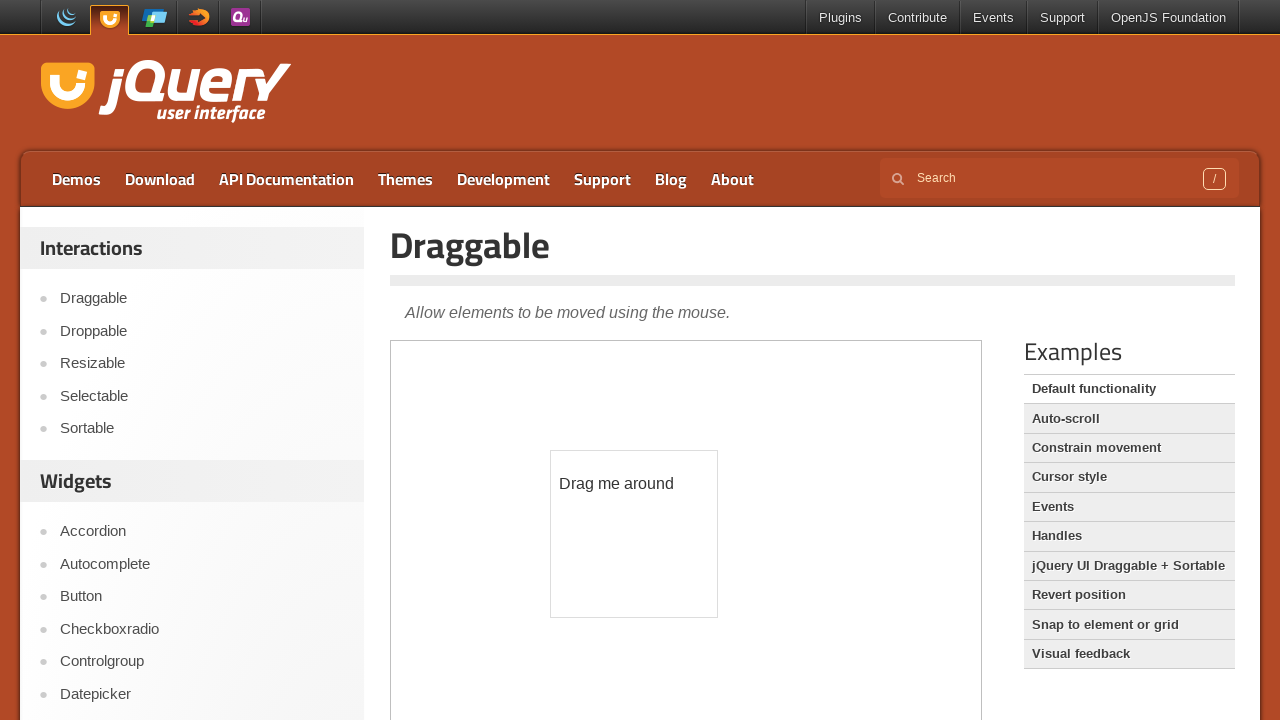